Tests a public Sauce Labs test page by verifying the page title contains the expected text and the body contains a specific sandbox message.

Starting URL: http://saucelabs.com/test/guinea-pig

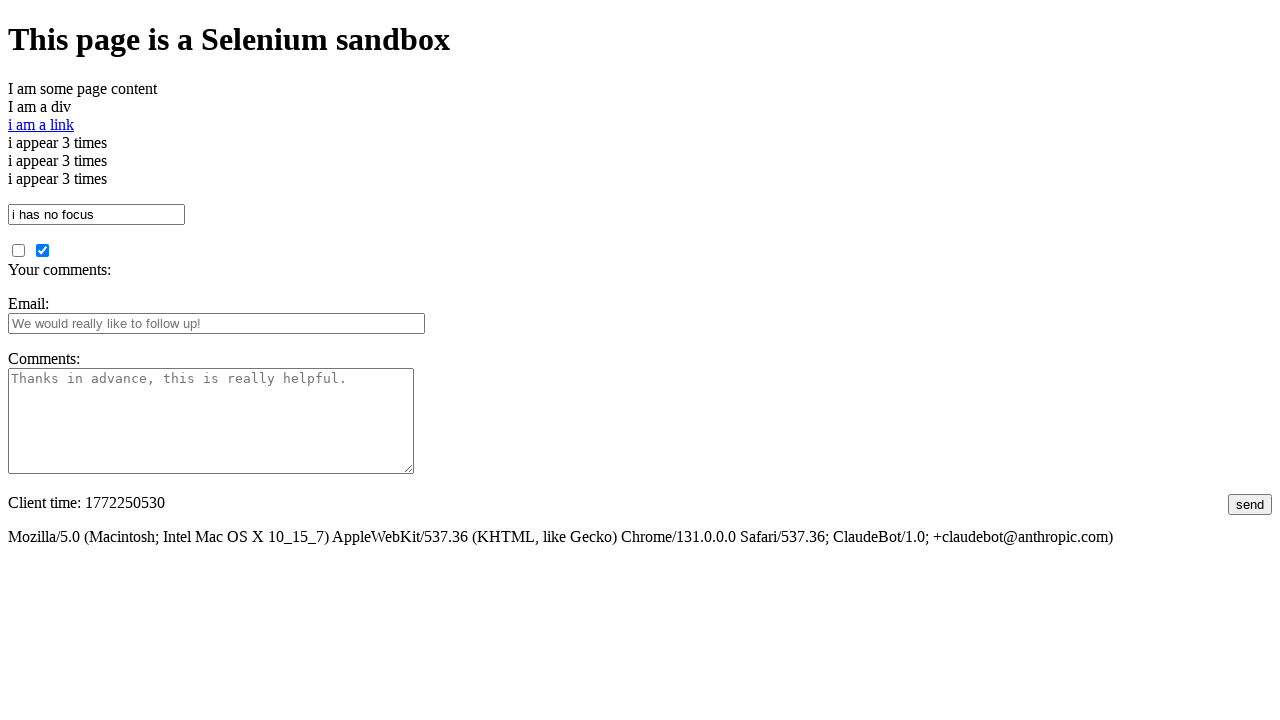

Navigated to Sauce Labs test page
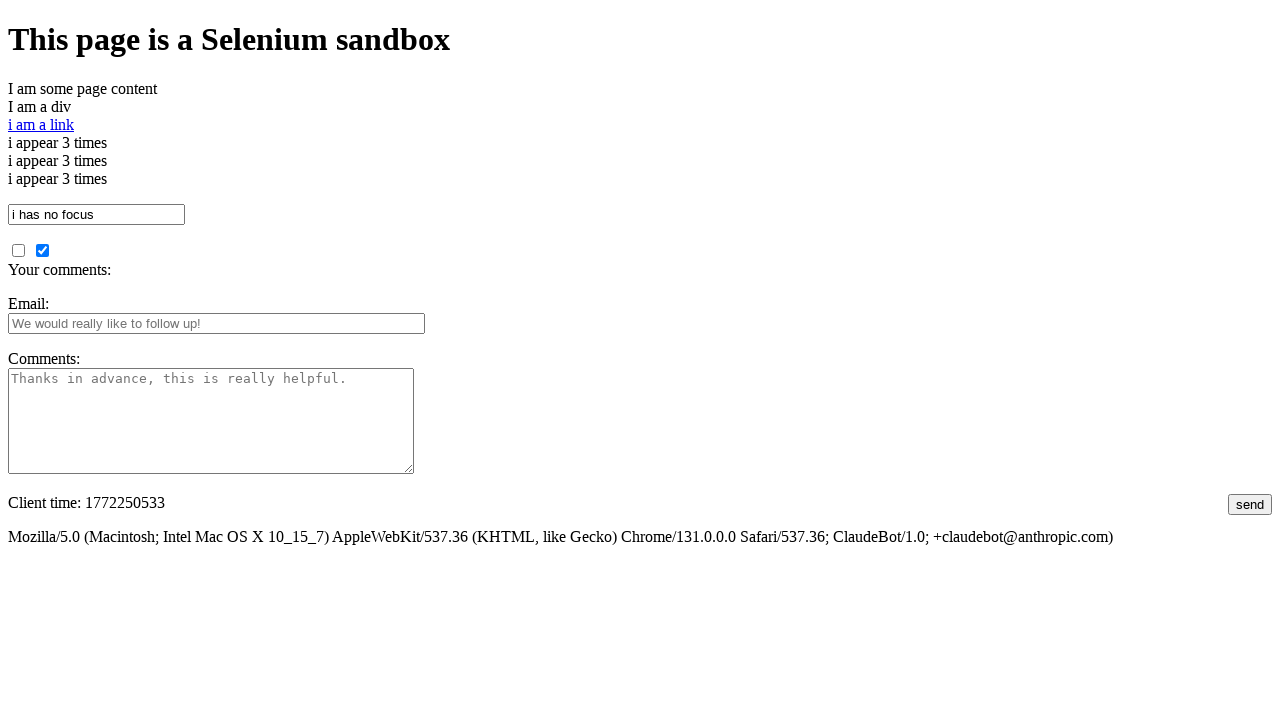

Verified page title contains expected text
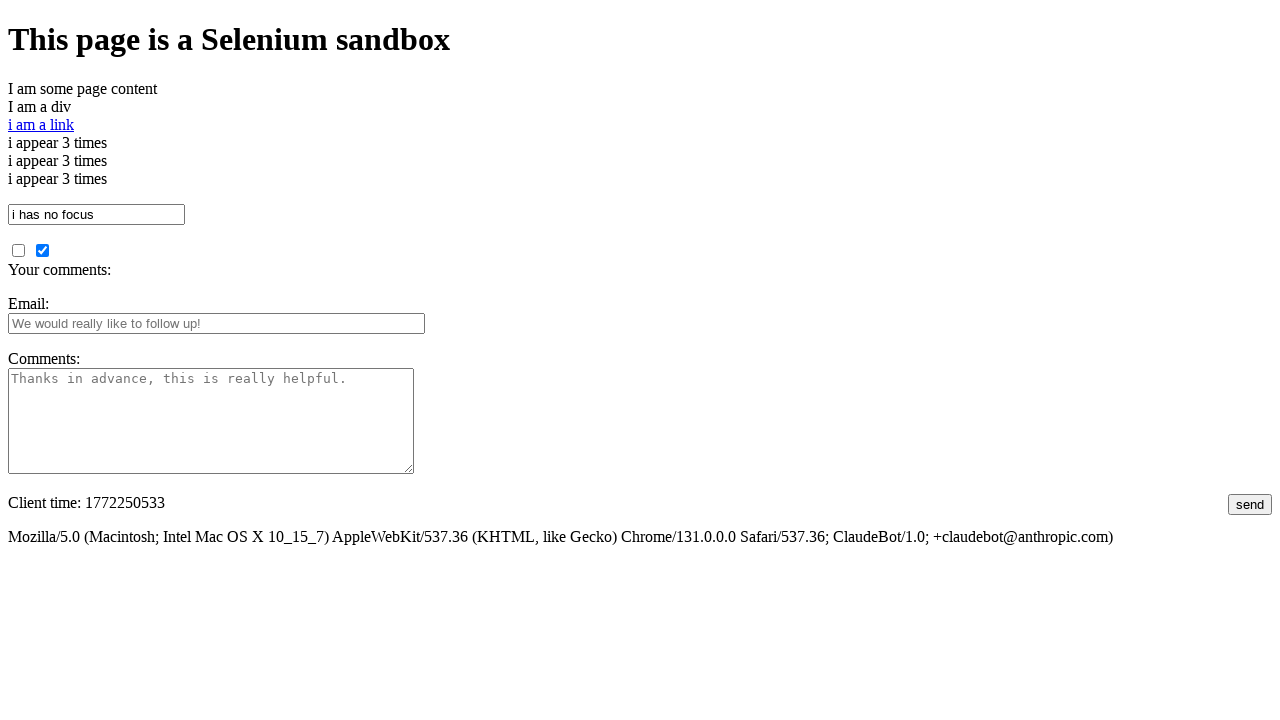

Located body element
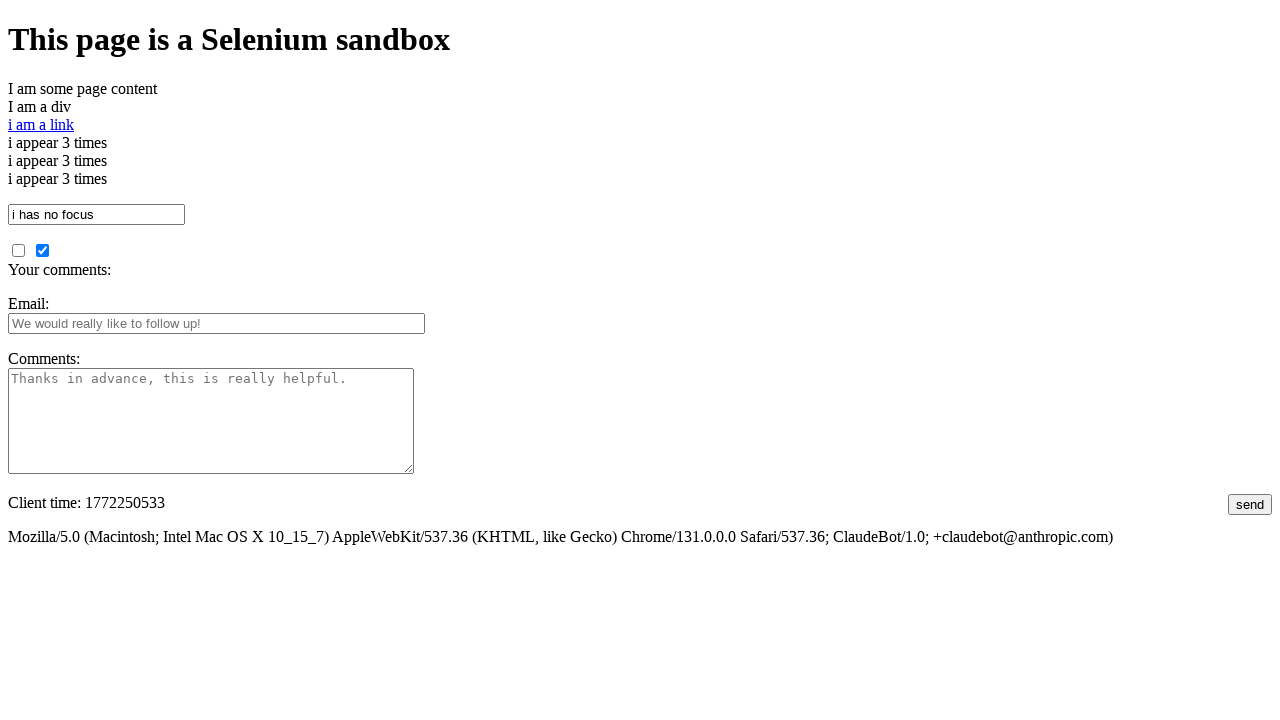

Retrieved body text content
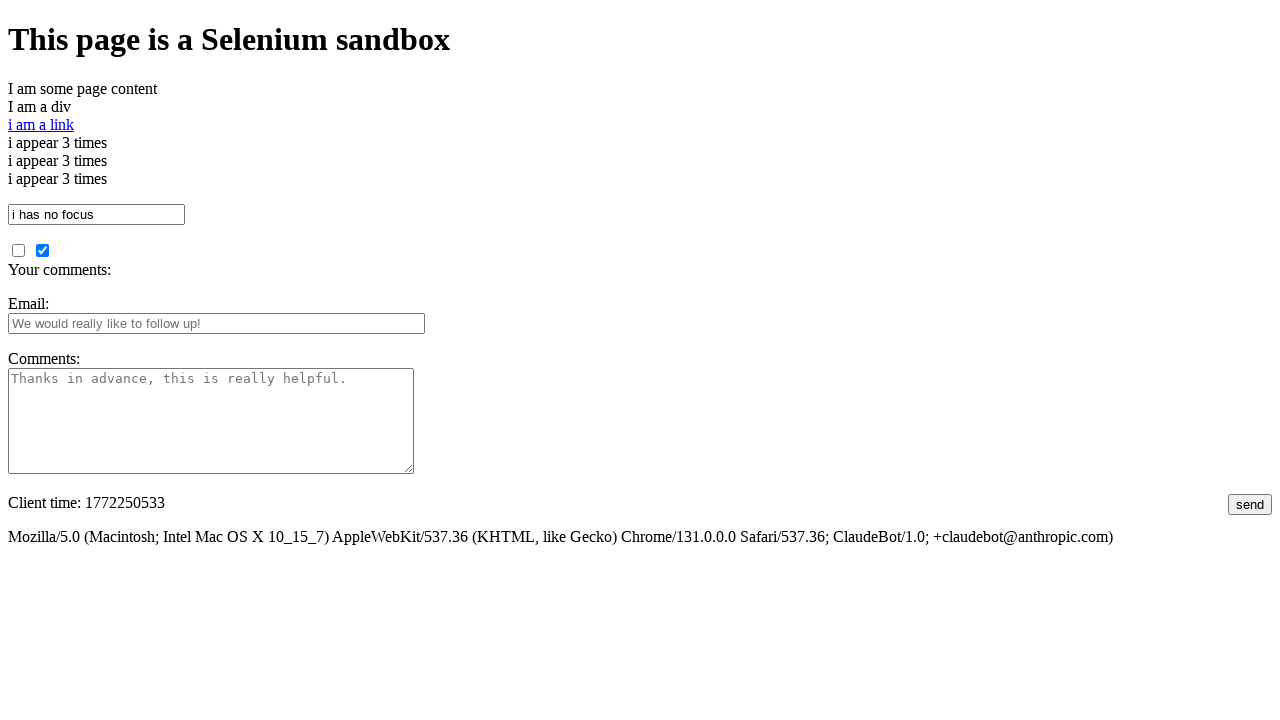

Verified body contains sandbox message
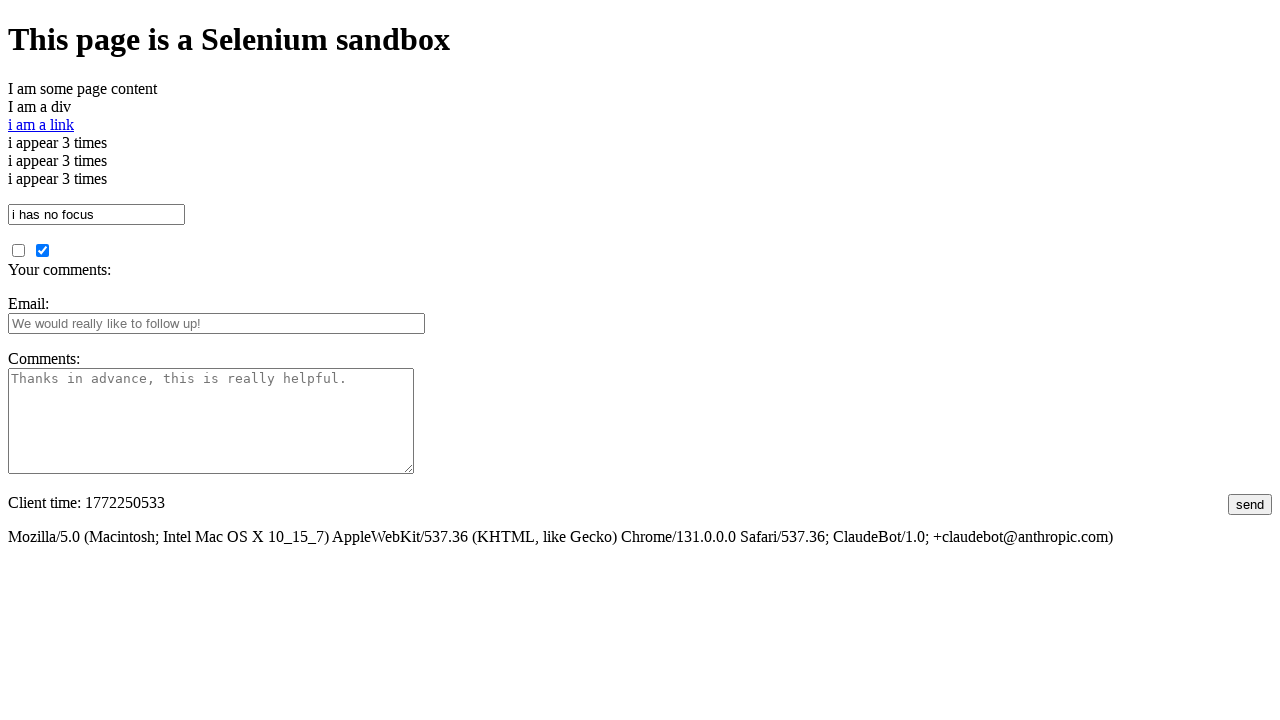

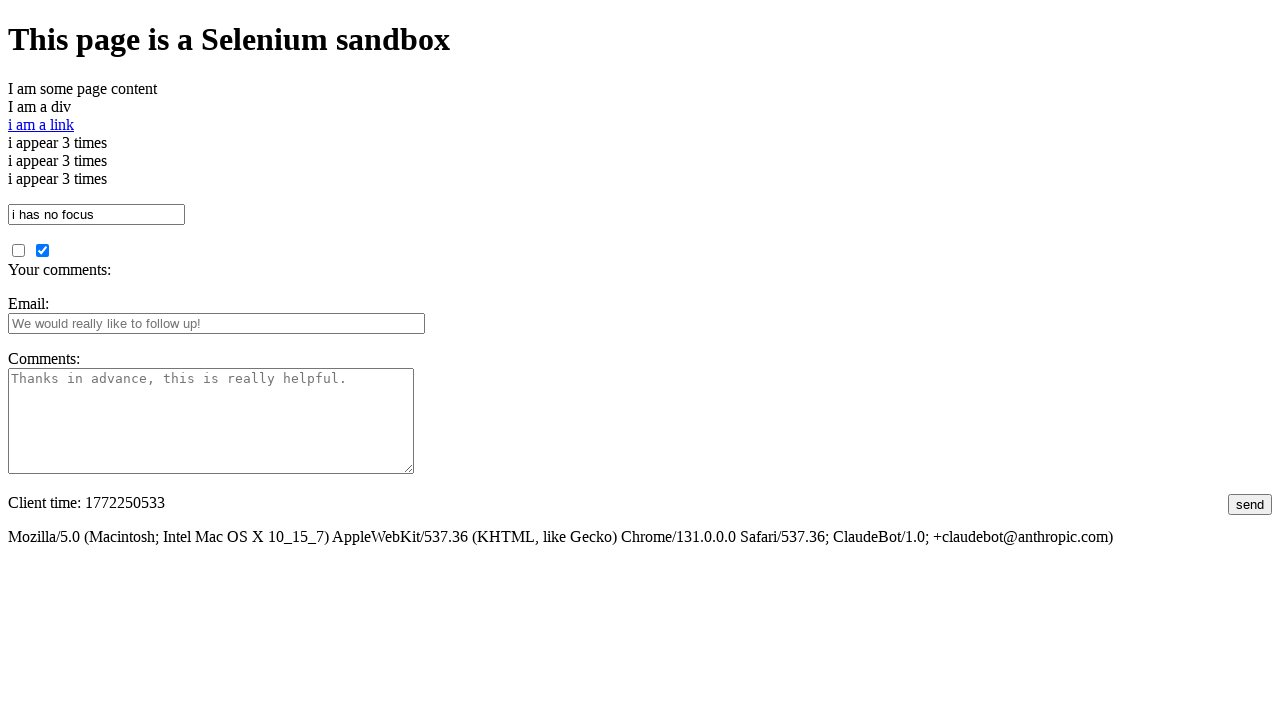